Tests a registration form by filling in required fields (first name, last name, email, phone, address) and submitting the form, then verifies successful registration message appears.

Starting URL: http://suninjuly.github.io/registration1.html

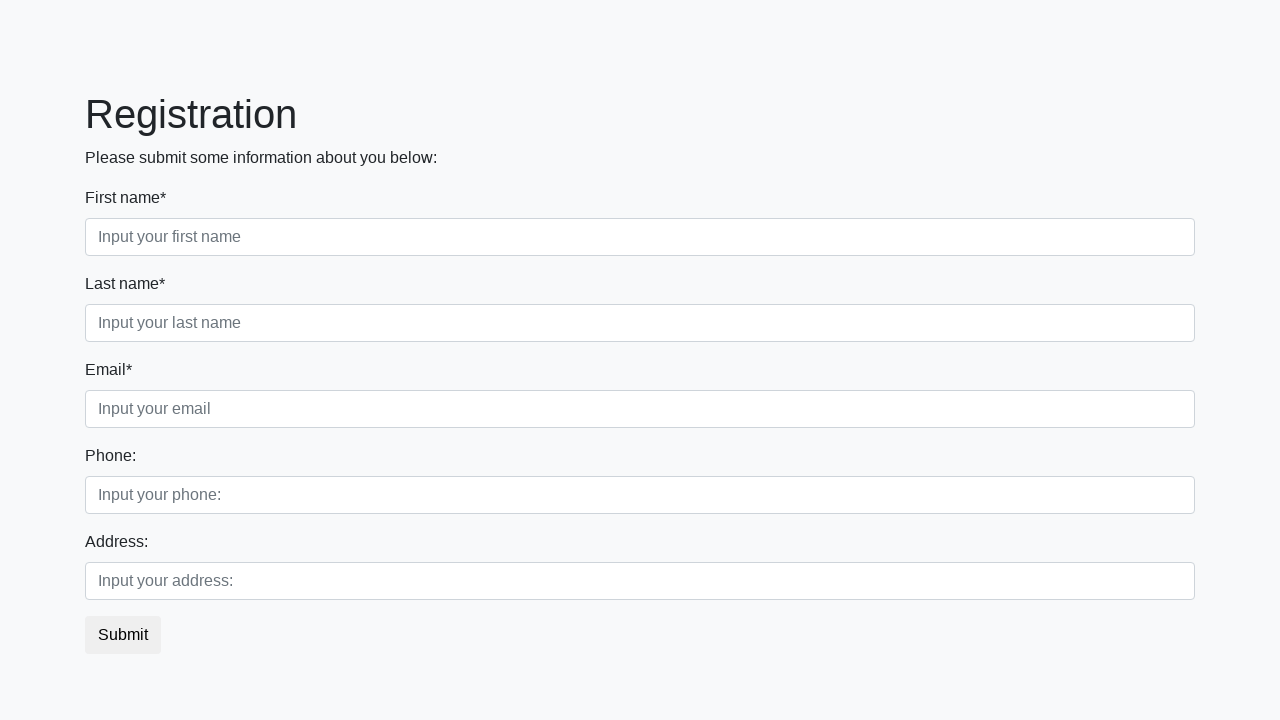

Filled first name field with 'Ivan' on input[placeholder='Input your first name']
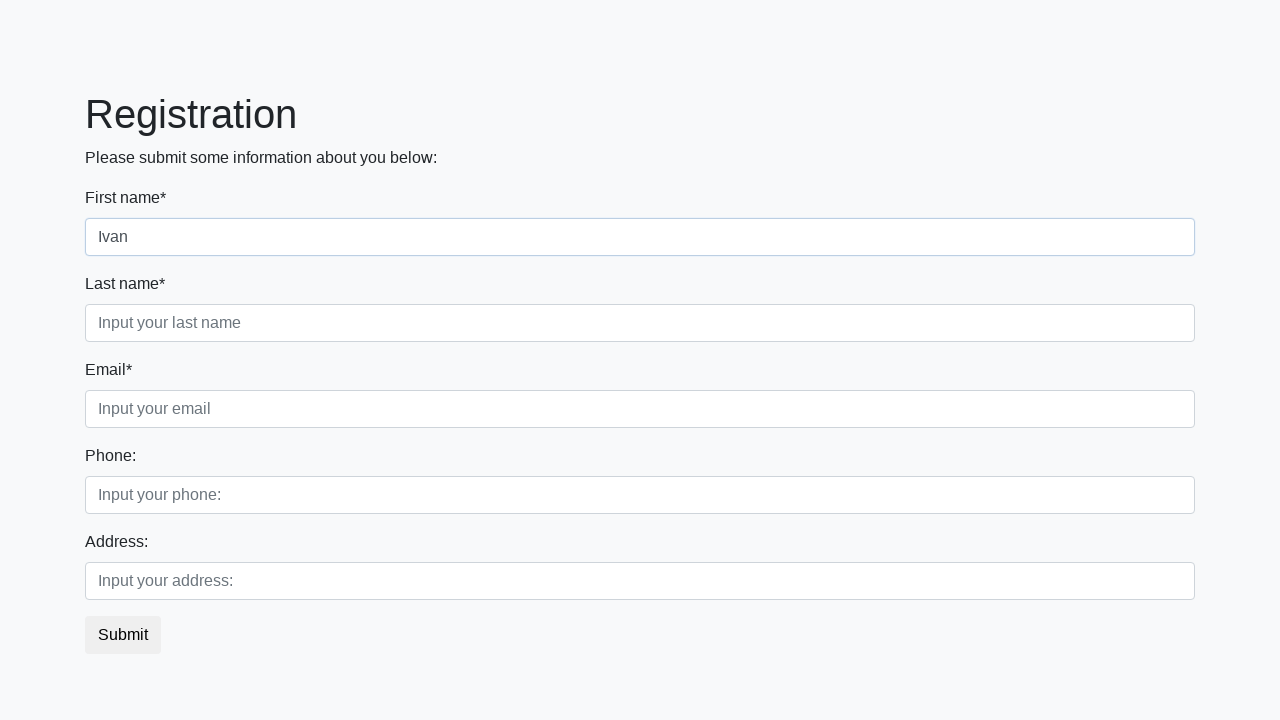

Filled last name field with 'Broshka' on input[placeholder='Input your last name']
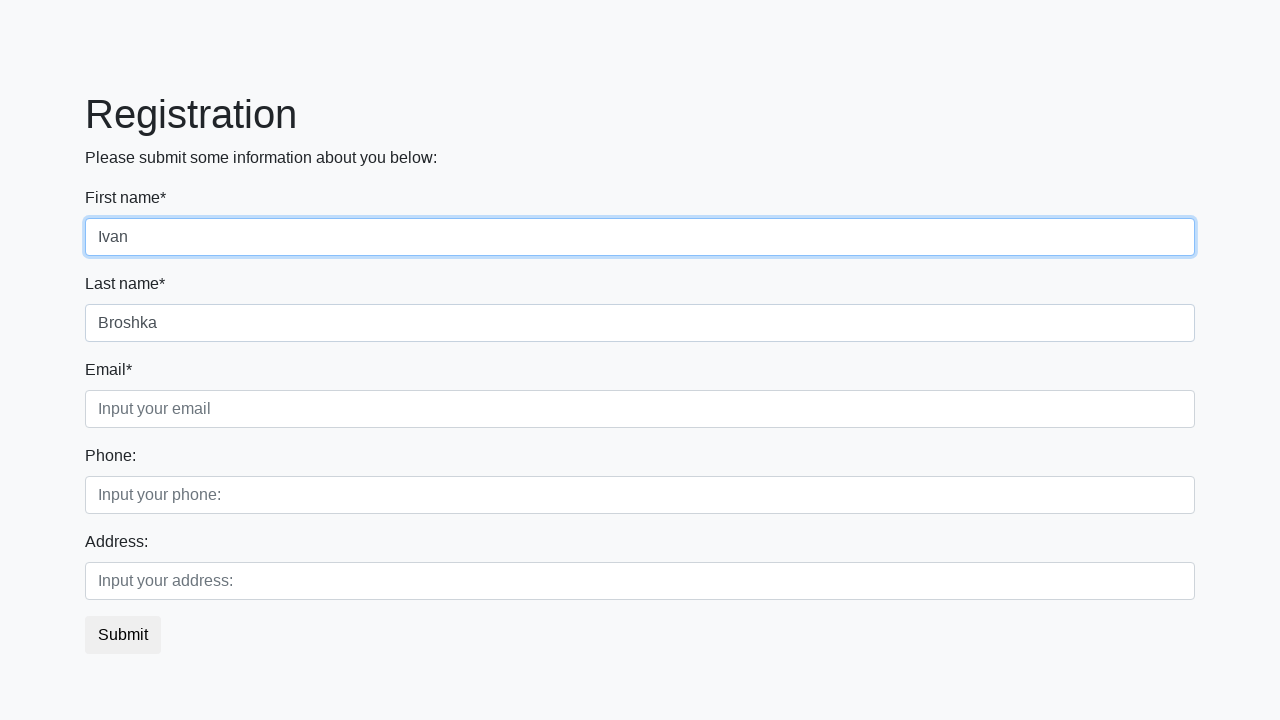

Filled email field with 'ivan@test.io' on input[placeholder='Input your email']
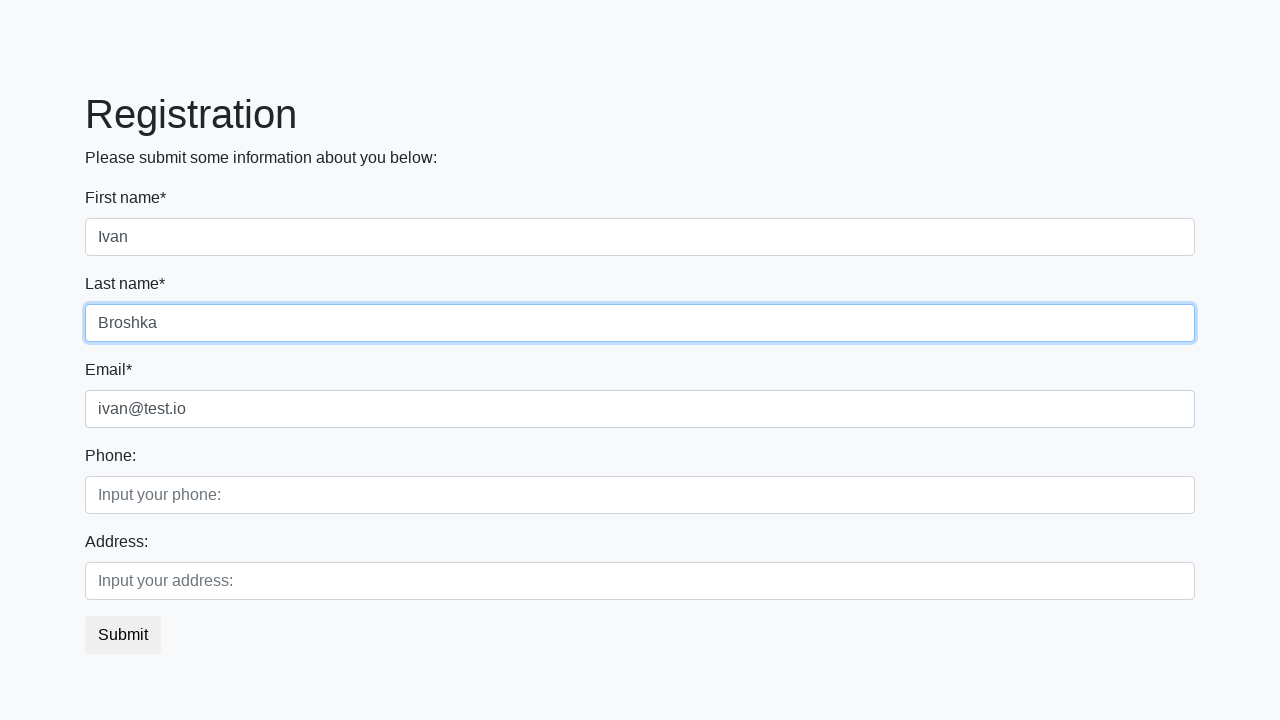

Filled phone field with '11111111' on input[placeholder='Input your phone:']
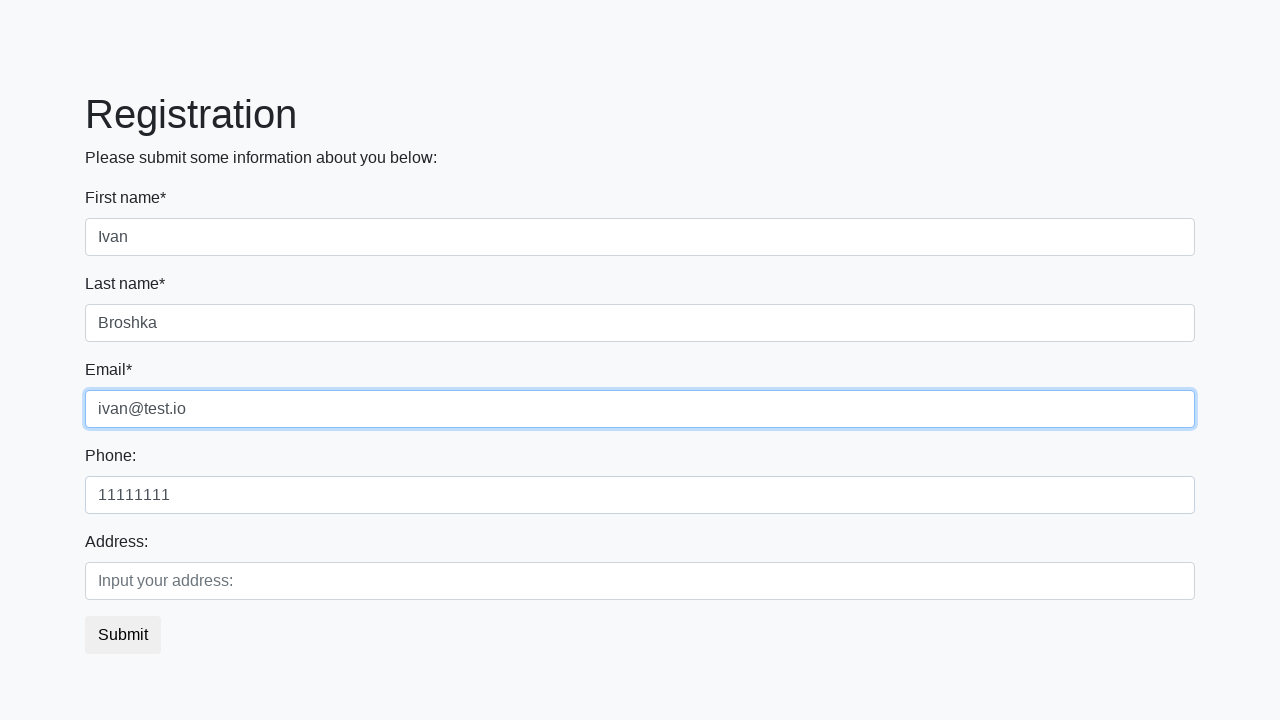

Filled address field with 'Swin street 9' on input[placeholder='Input your address:']
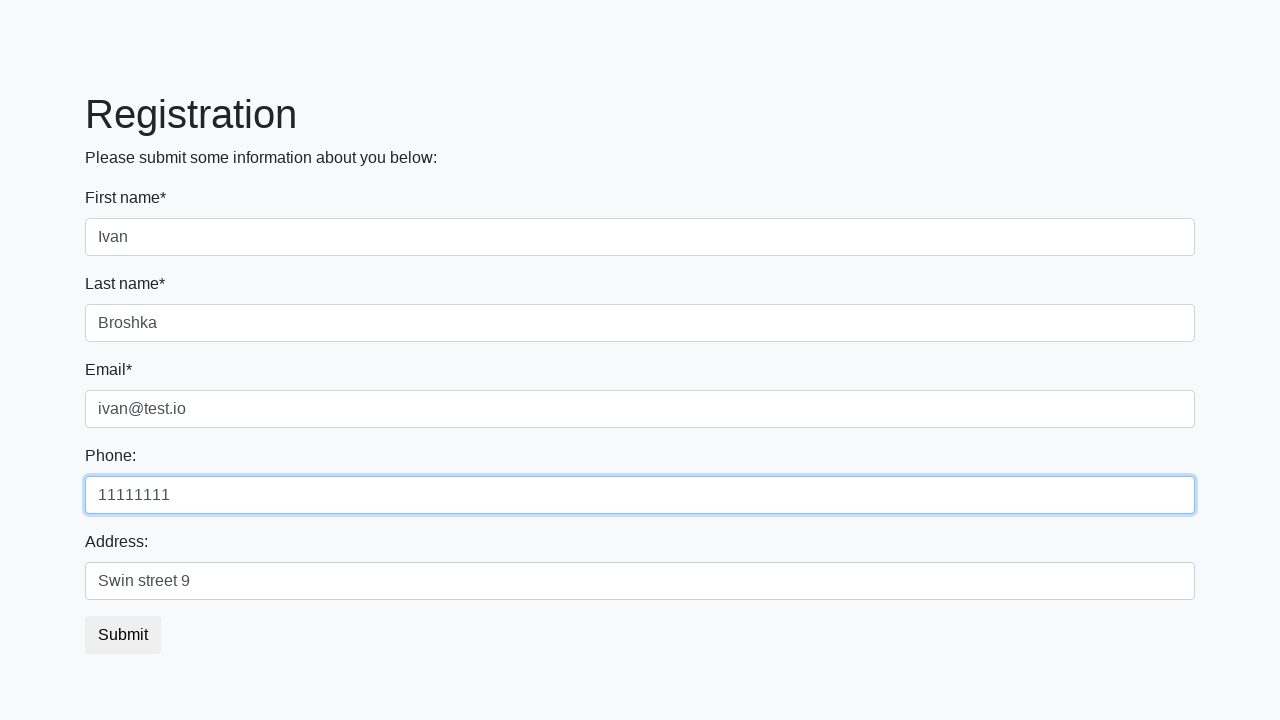

Clicked submit button to register at (123, 635) on button.btn
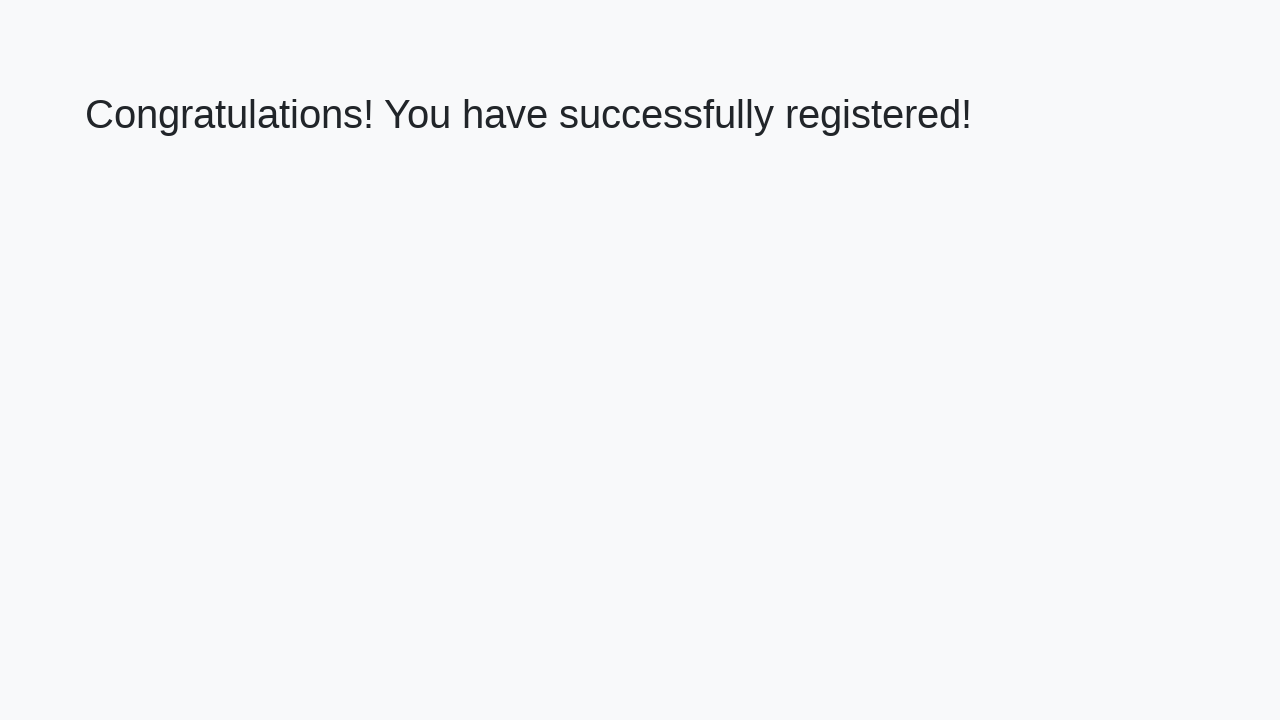

Success message heading loaded
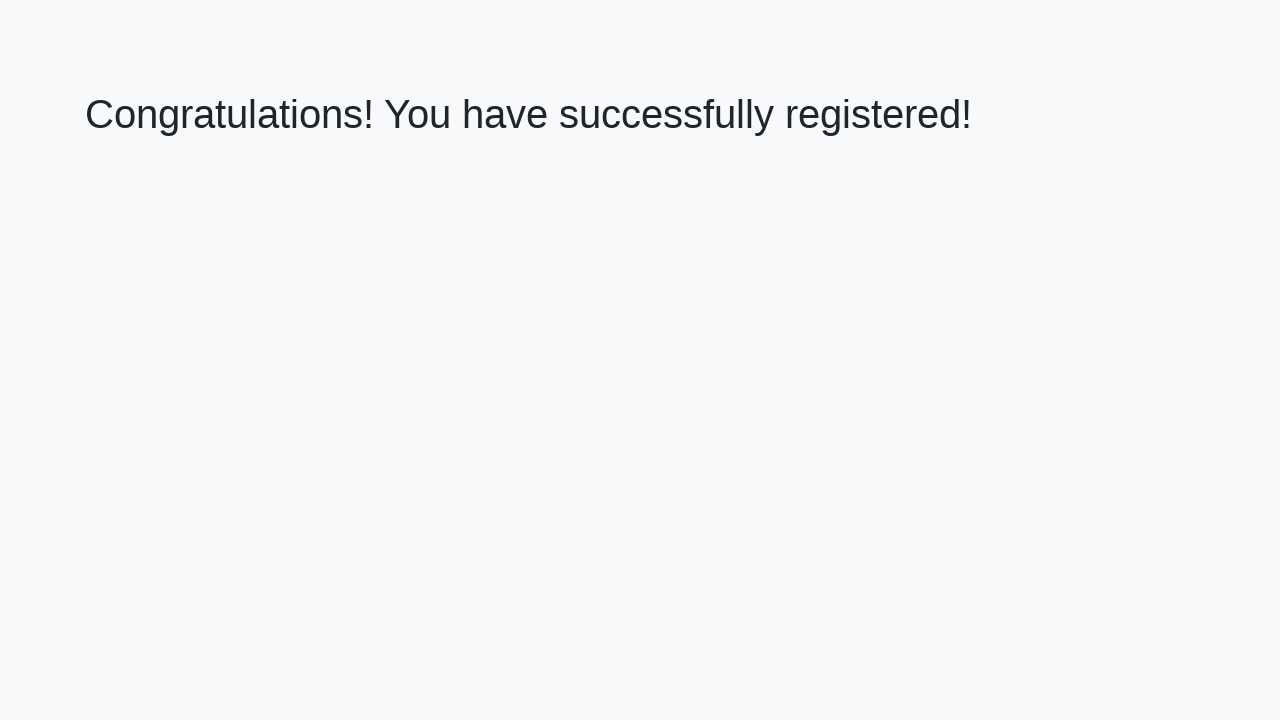

Retrieved success message text
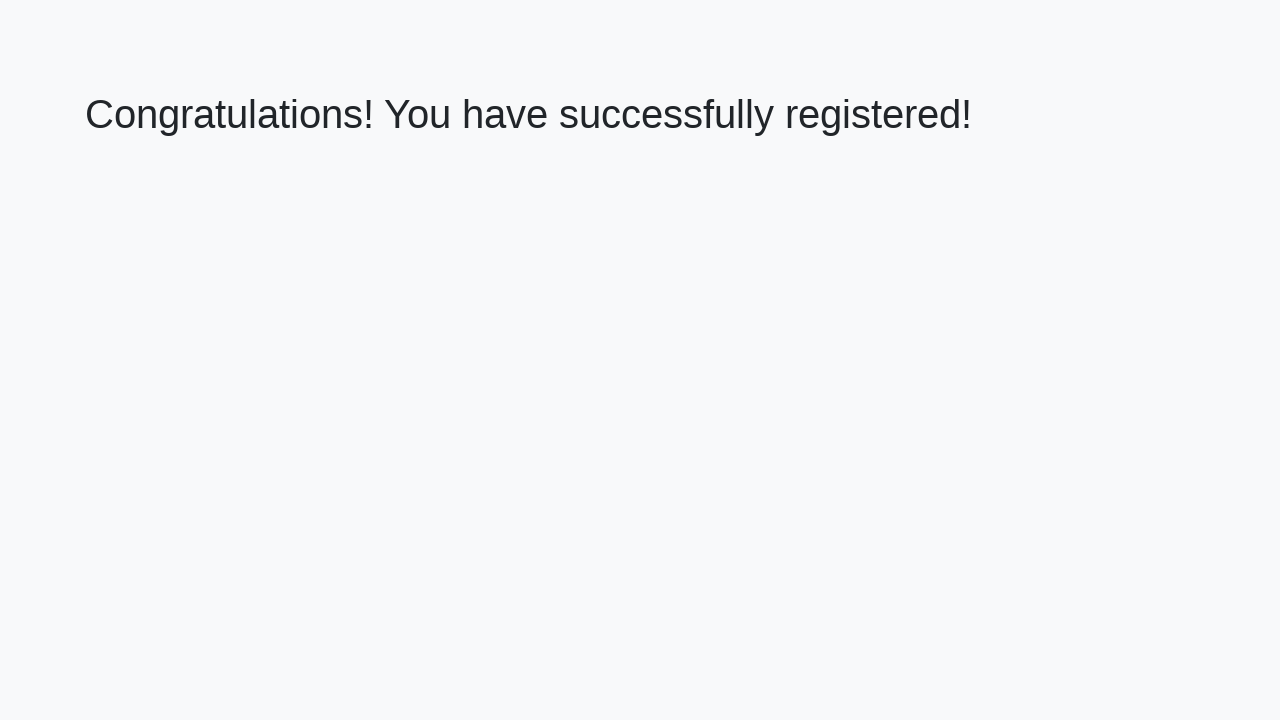

Verified successful registration message: 'Congratulations! You have successfully registered!'
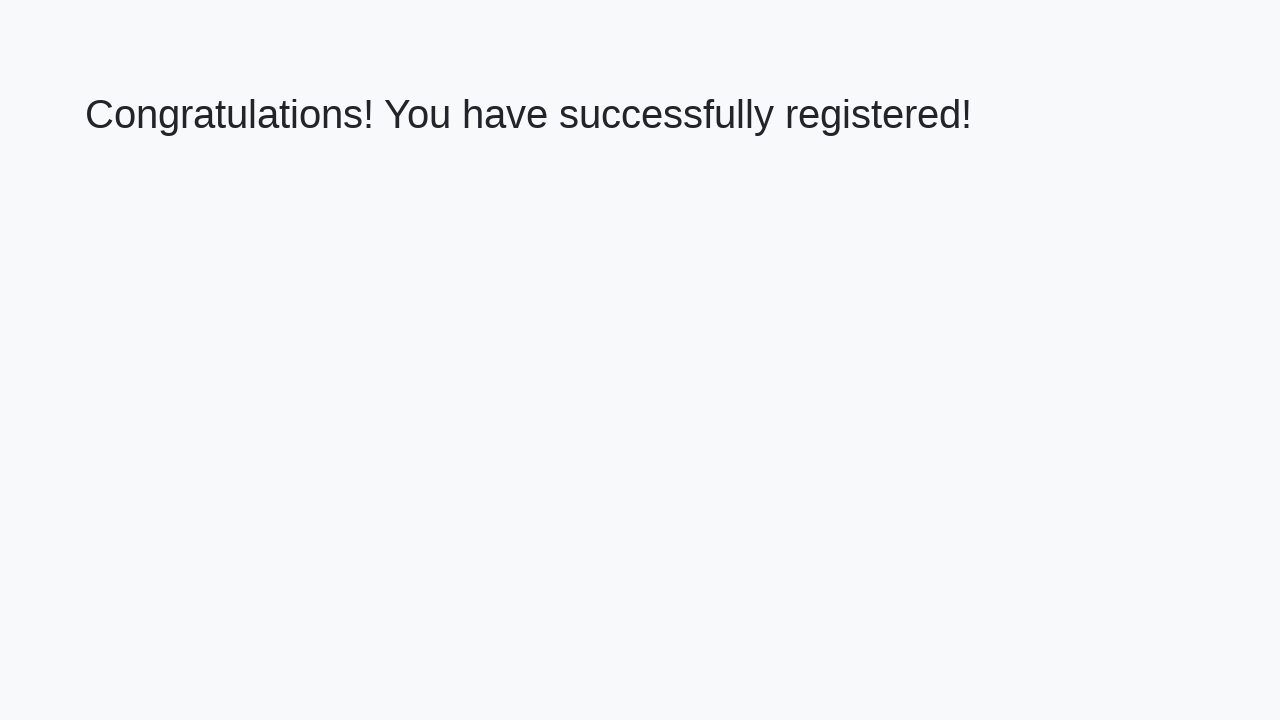

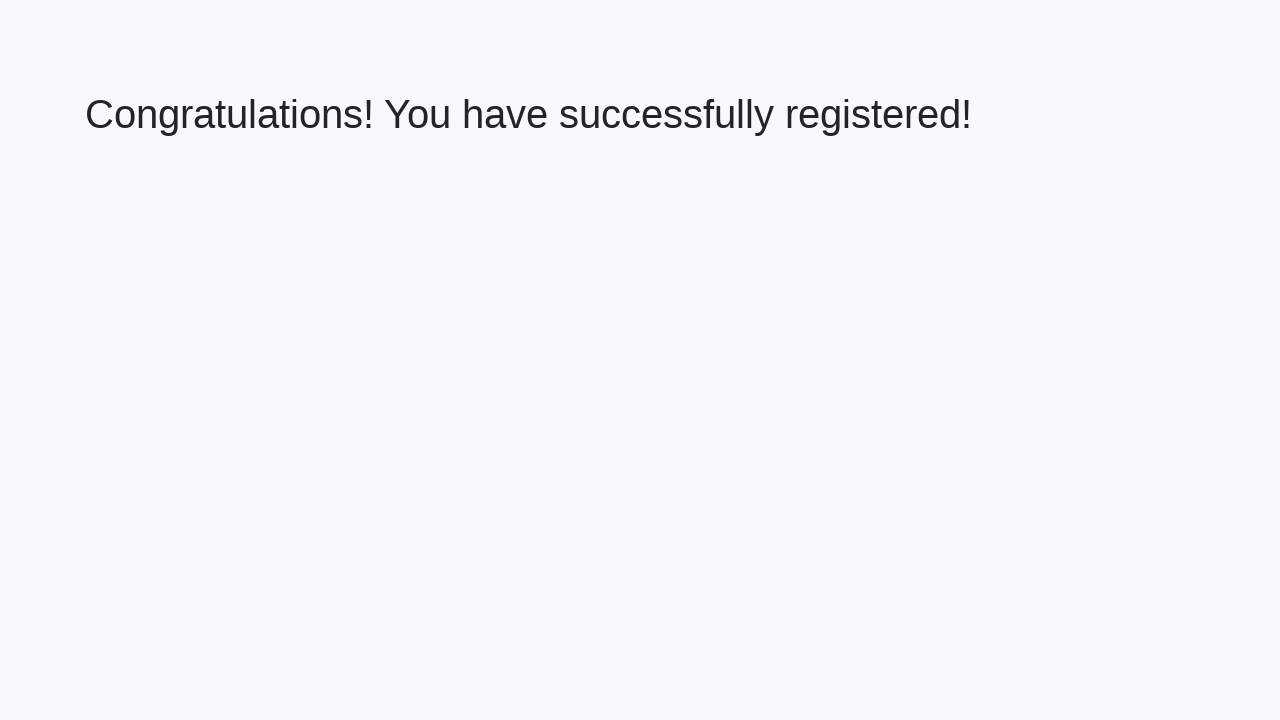